Tests a contact form by filling name, email and phone fields and verifying the confirmation message

Starting URL: https://lm.skillbox.cc/qa_tester/module02/homework1/

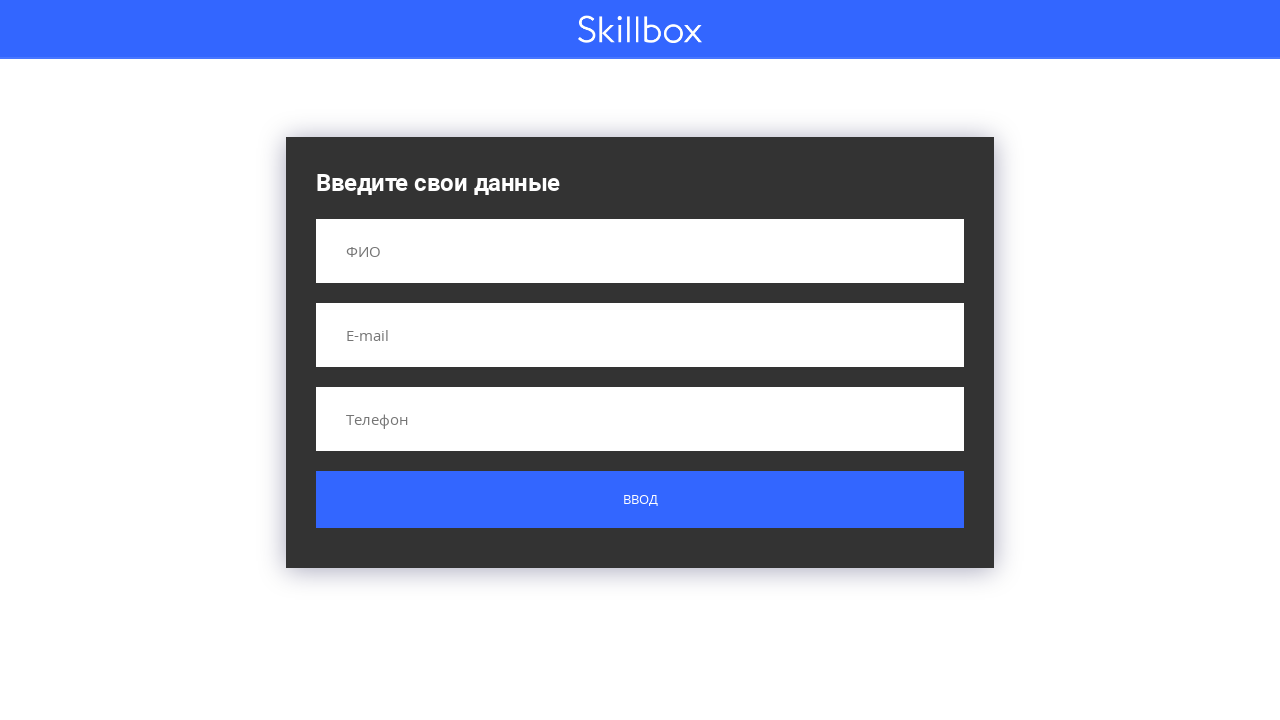

Filled name field with 'Вася Иванов' on input[name='name']
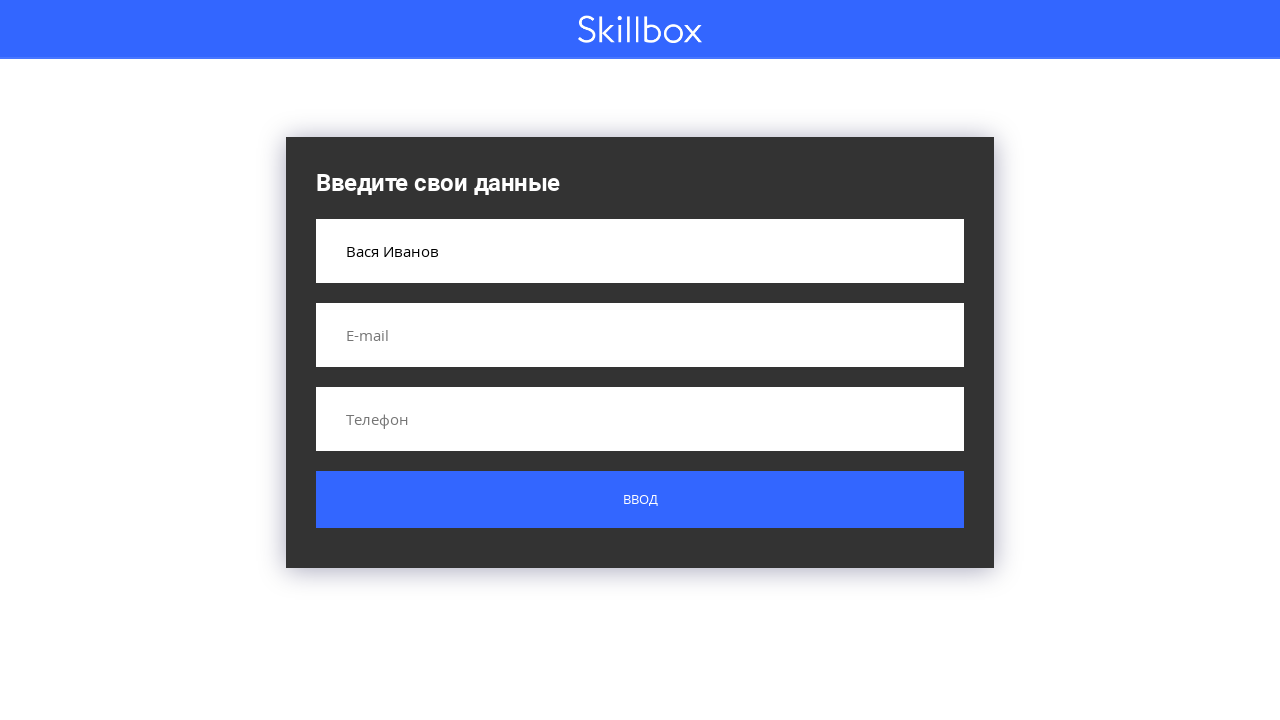

Filled email field with 'Vasya@mail.com' on input[name='email']
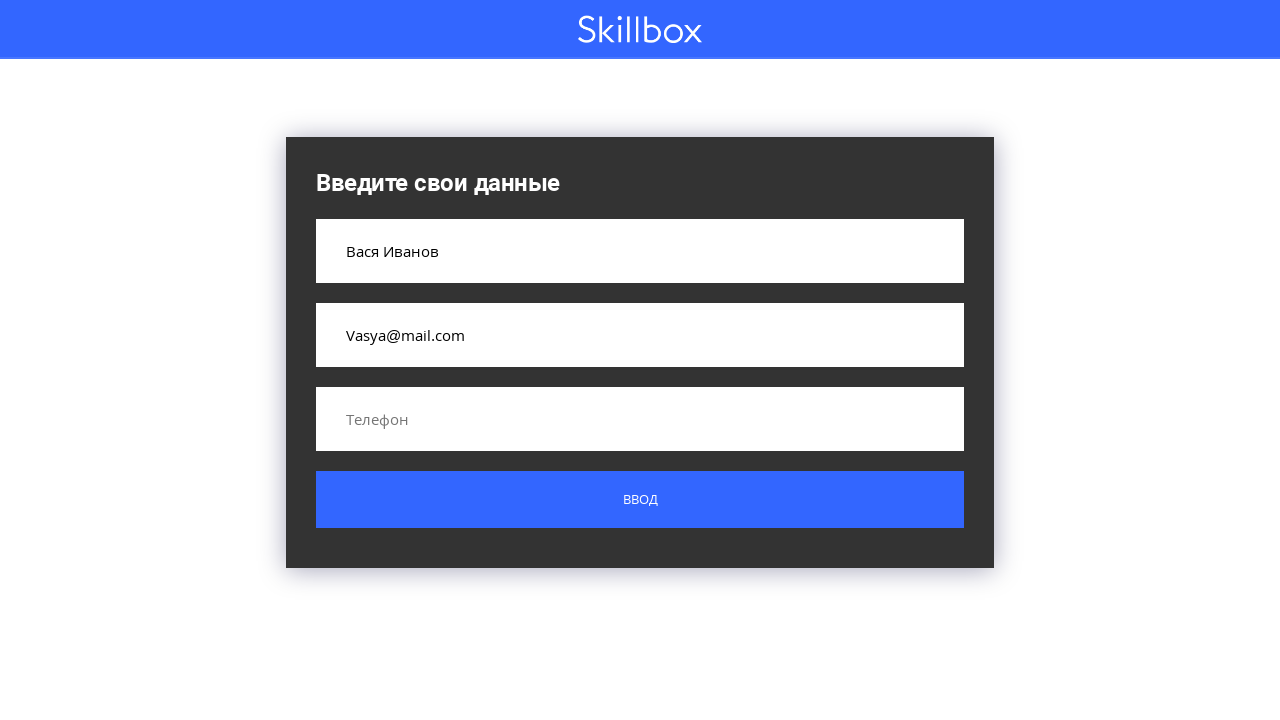

Filled phone field with '77777' on input[name='phone']
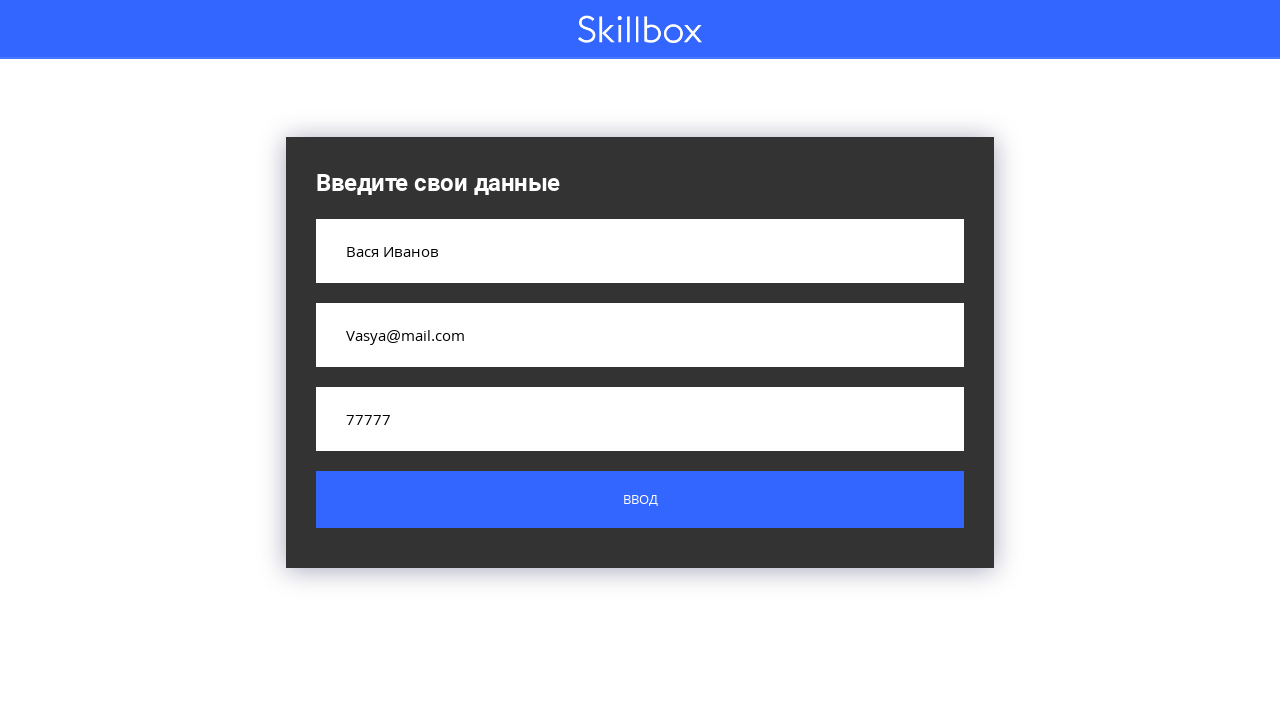

Clicked submit button to send form at (640, 500) on .custom-form__button
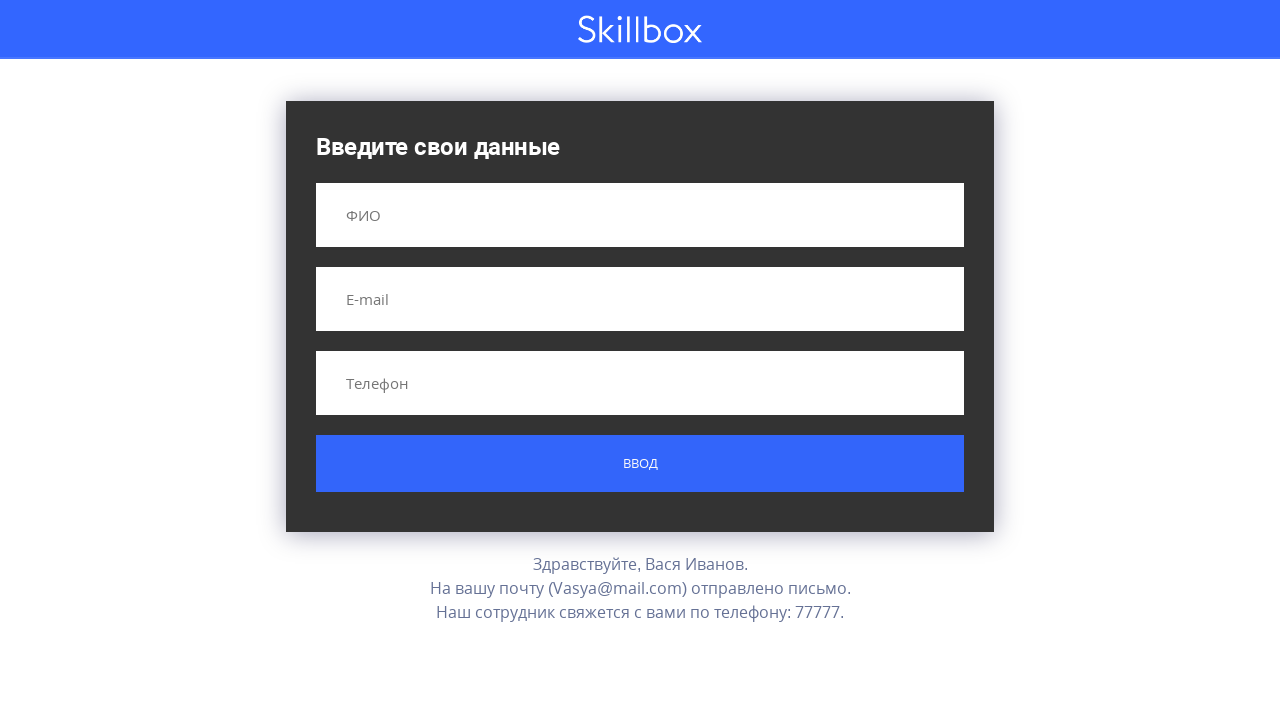

Confirmation message loaded
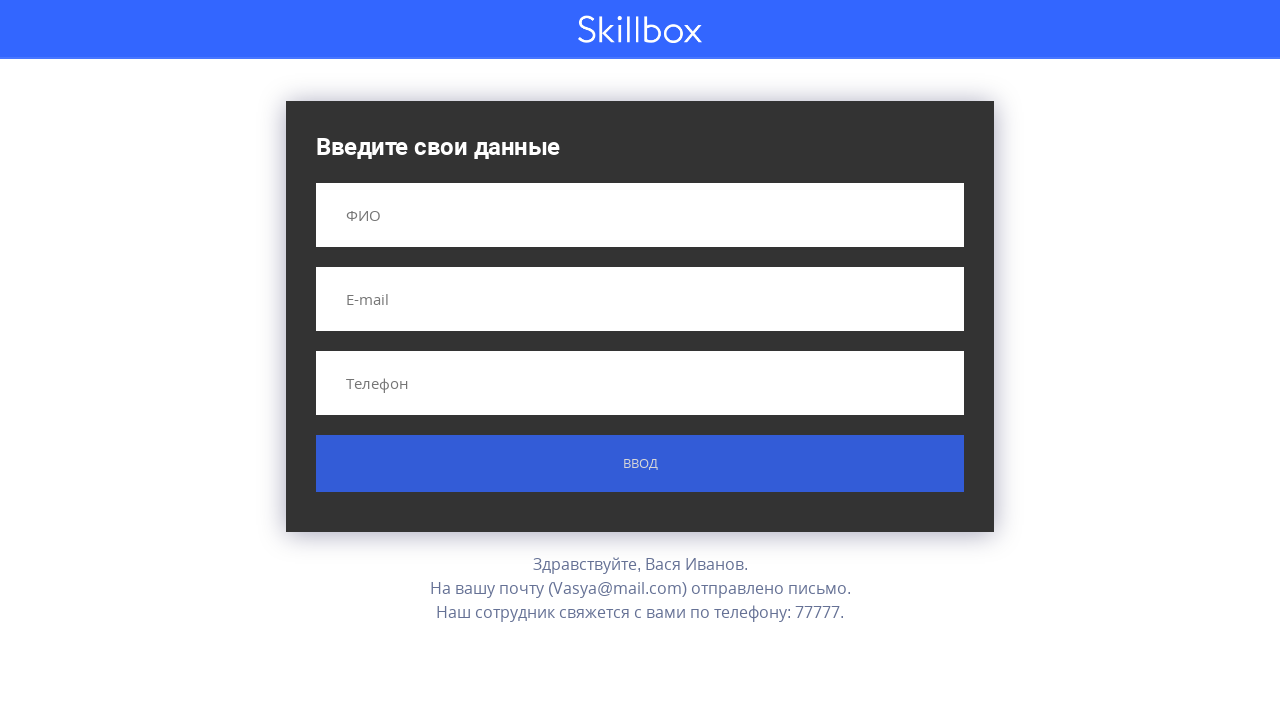

Retrieved confirmation message text
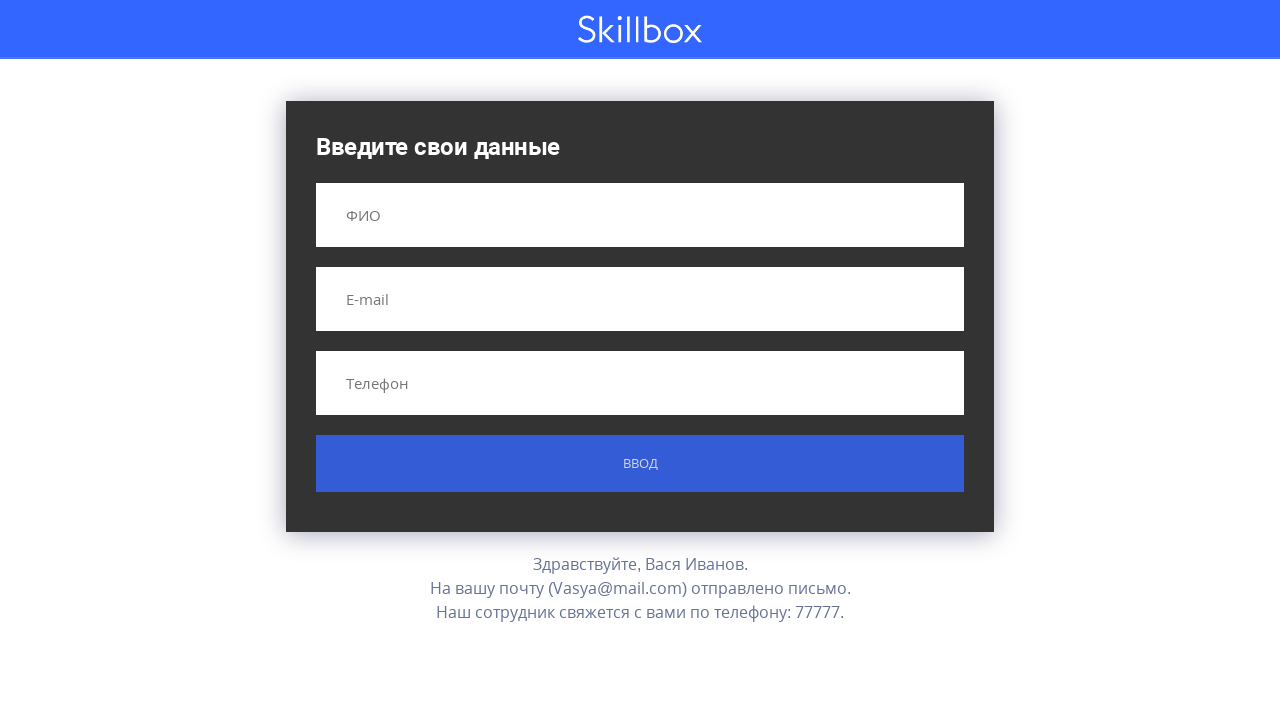

Confirmed that message text matches expected confirmation message
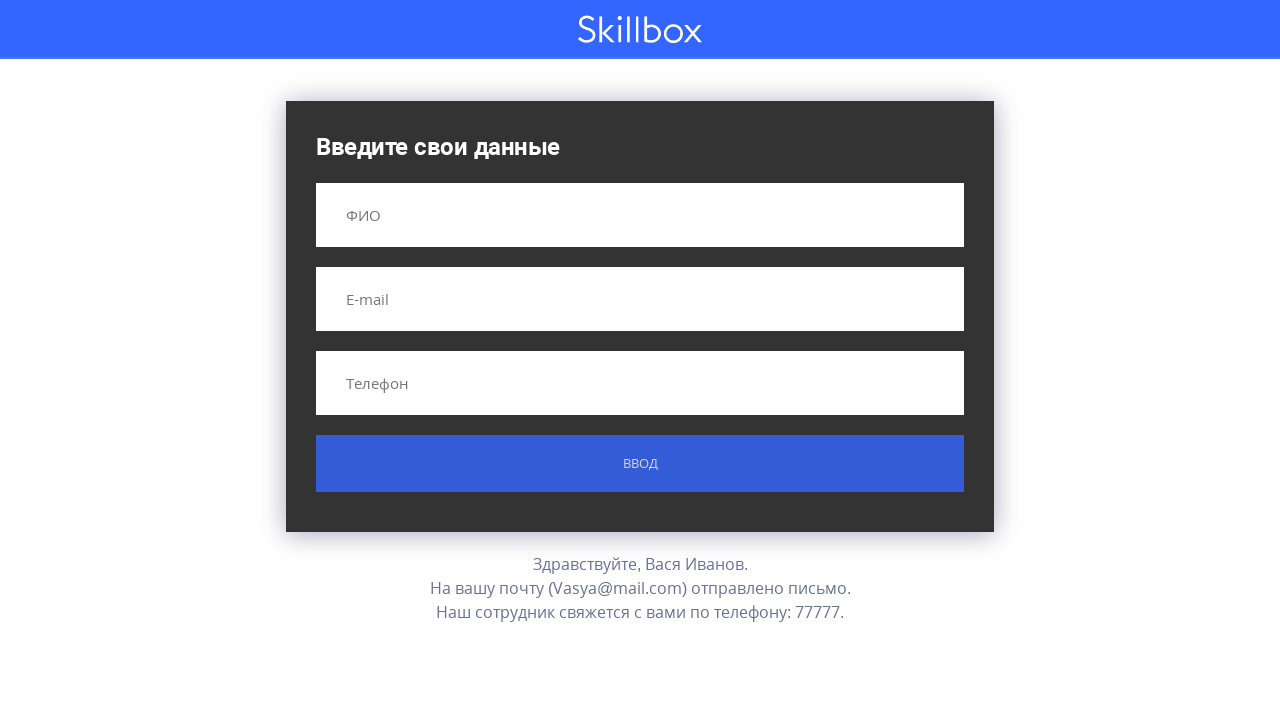

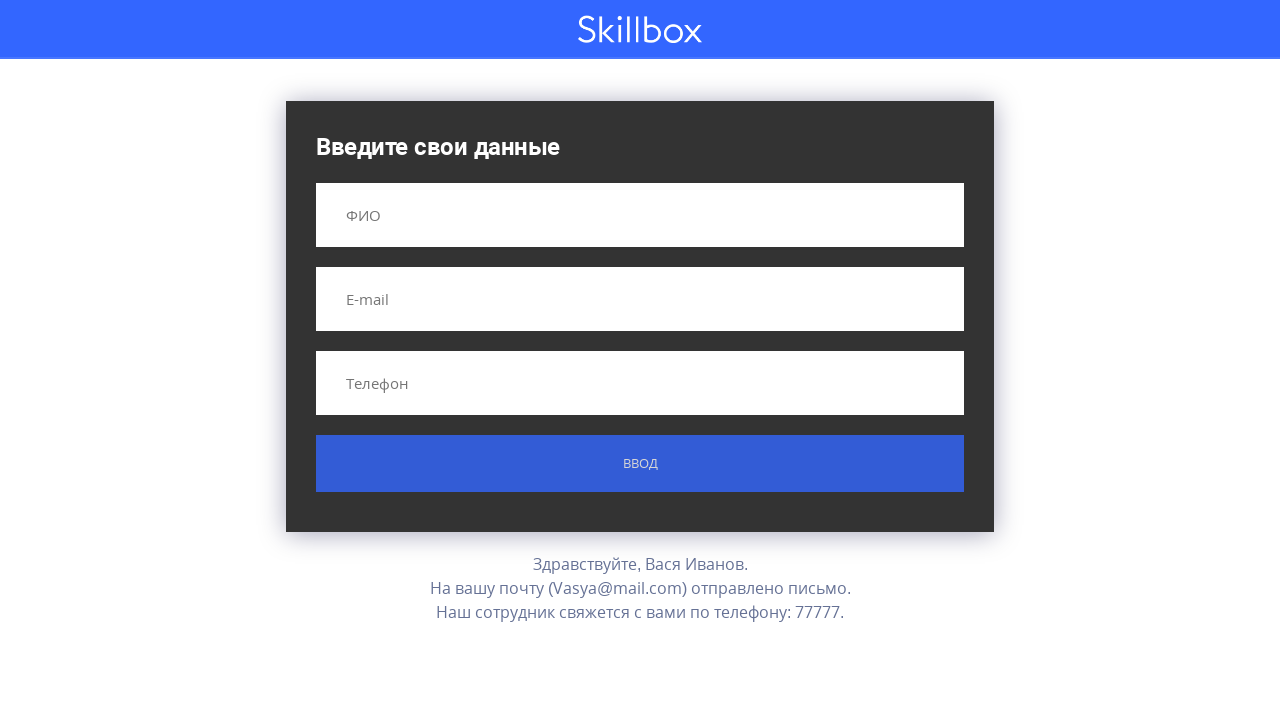